Tests drag and drop functionality by clicking on a drag and drop link and then performing a drag and drop operation on page elements

Starting URL: https://only-testing-blog.blogspot.com/

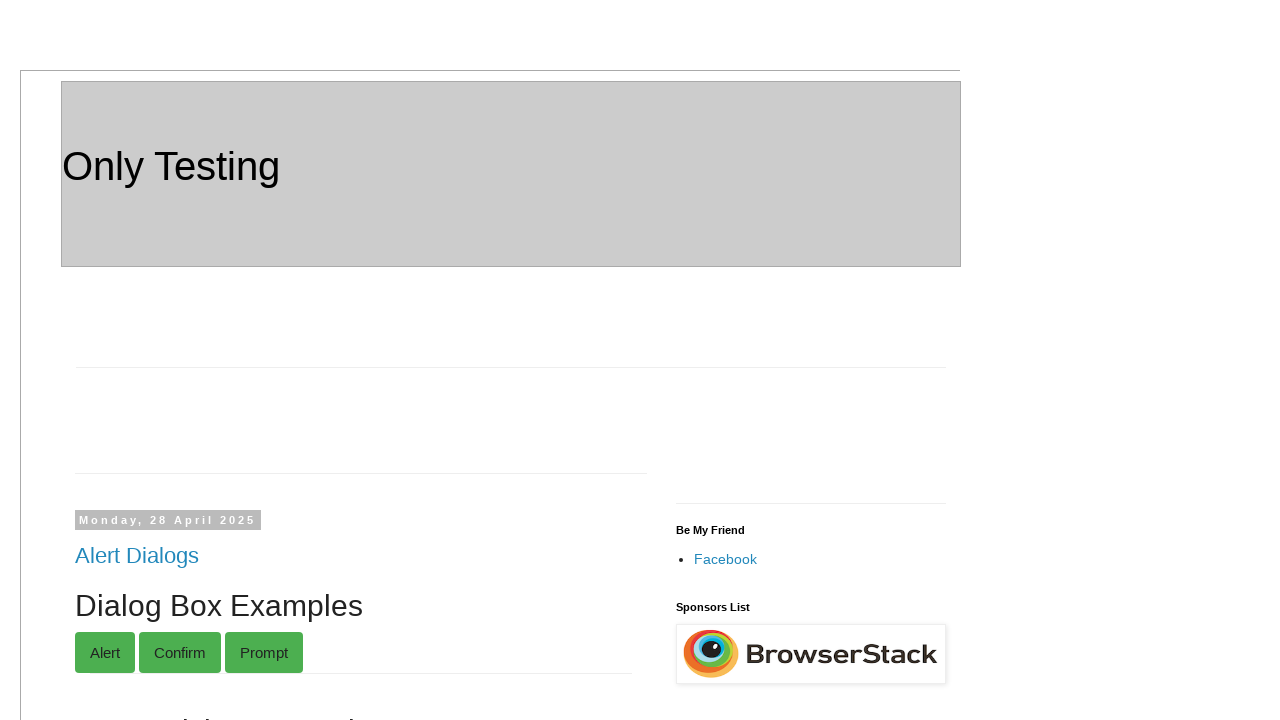

Clicked on the Drag and Drop link at (146, 361) on a:text('Drag and Drop')
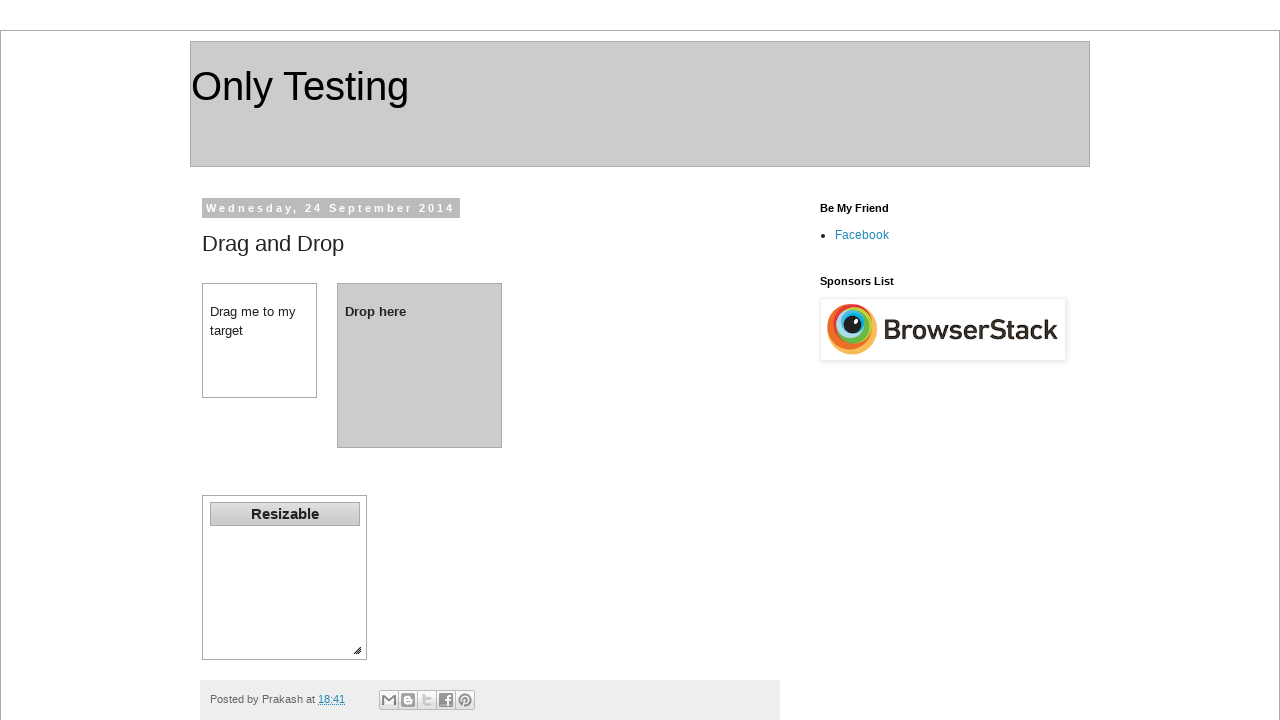

Drag and drop element #dragdiv is now visible
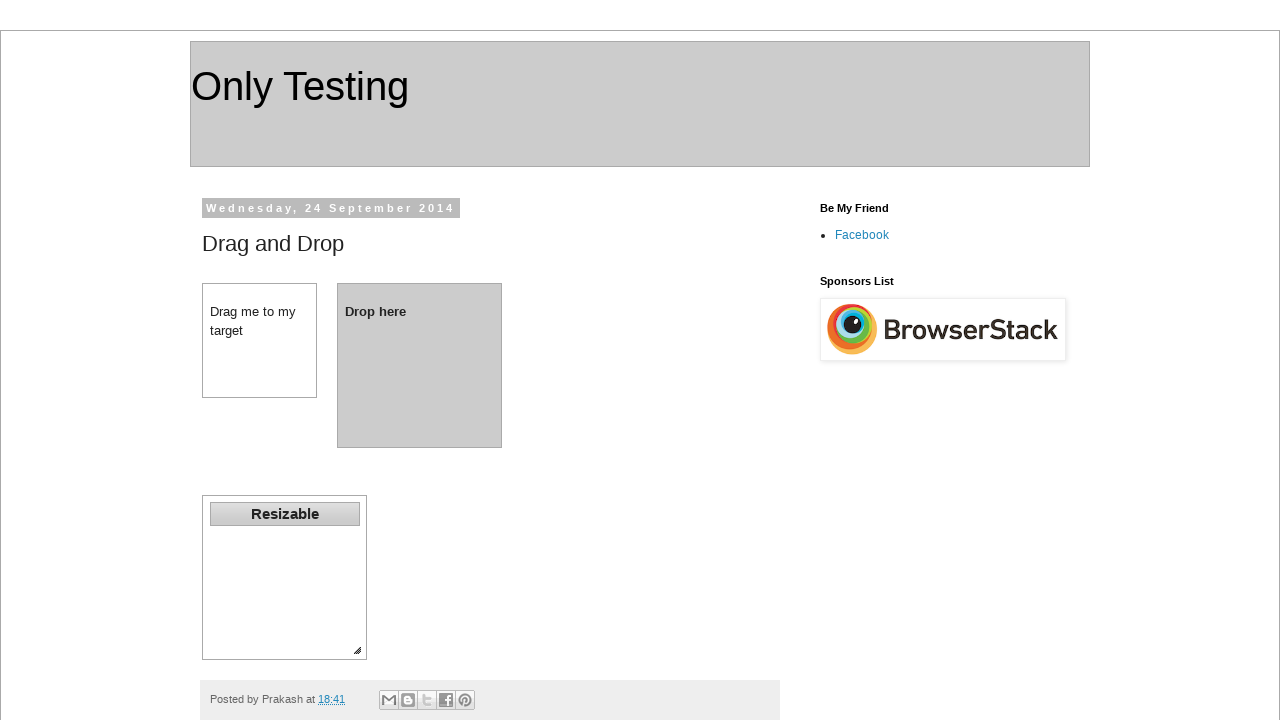

Located the drag element #dragdiv
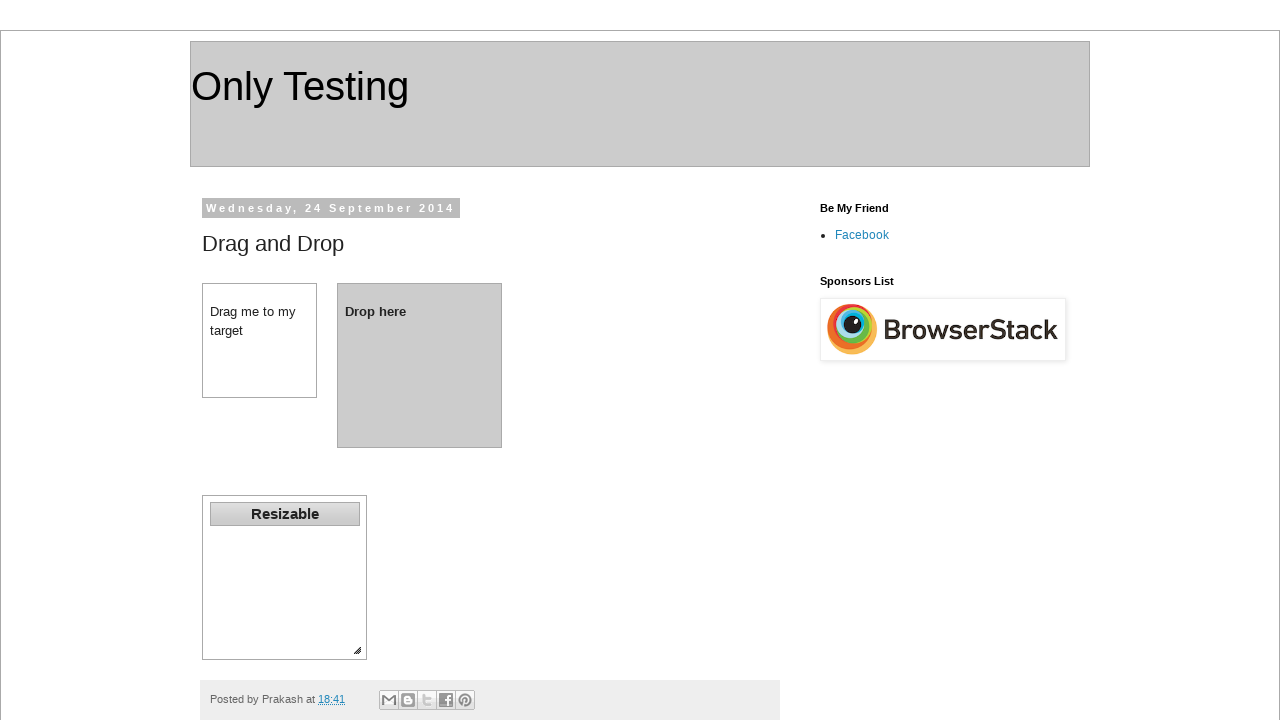

Performed drag and drop operation with offset (100, 100) at (303, 384)
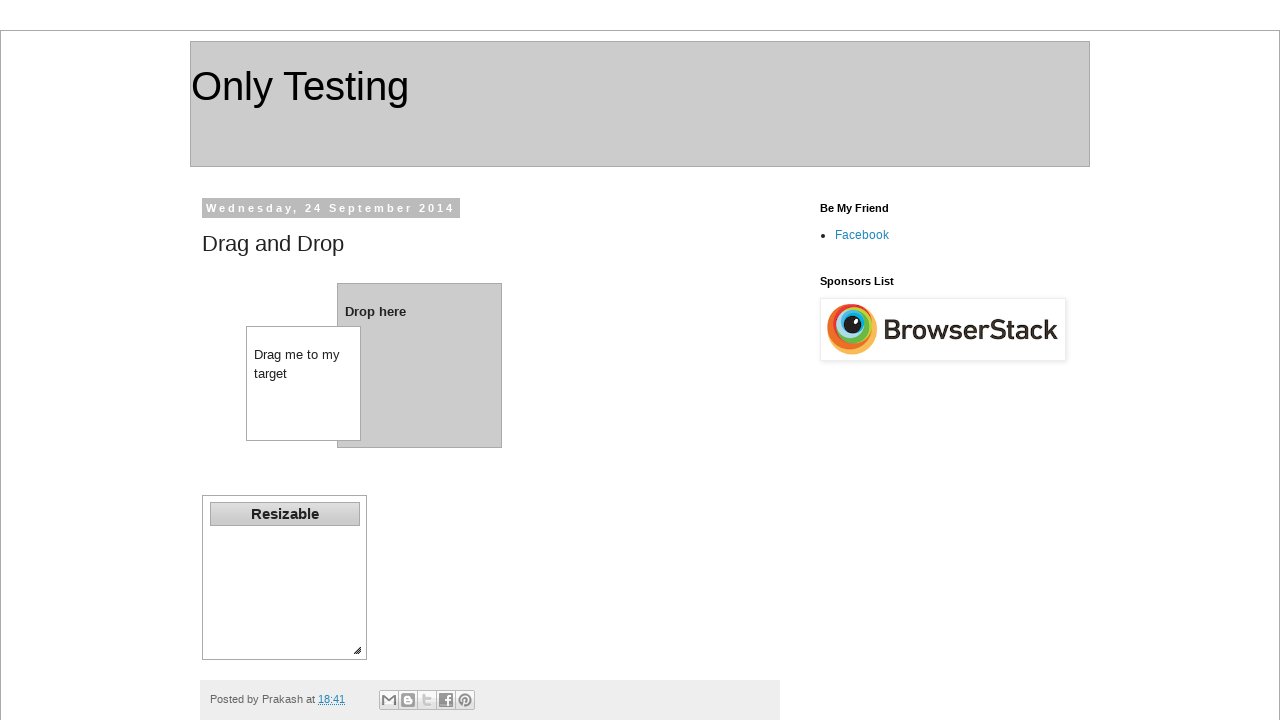

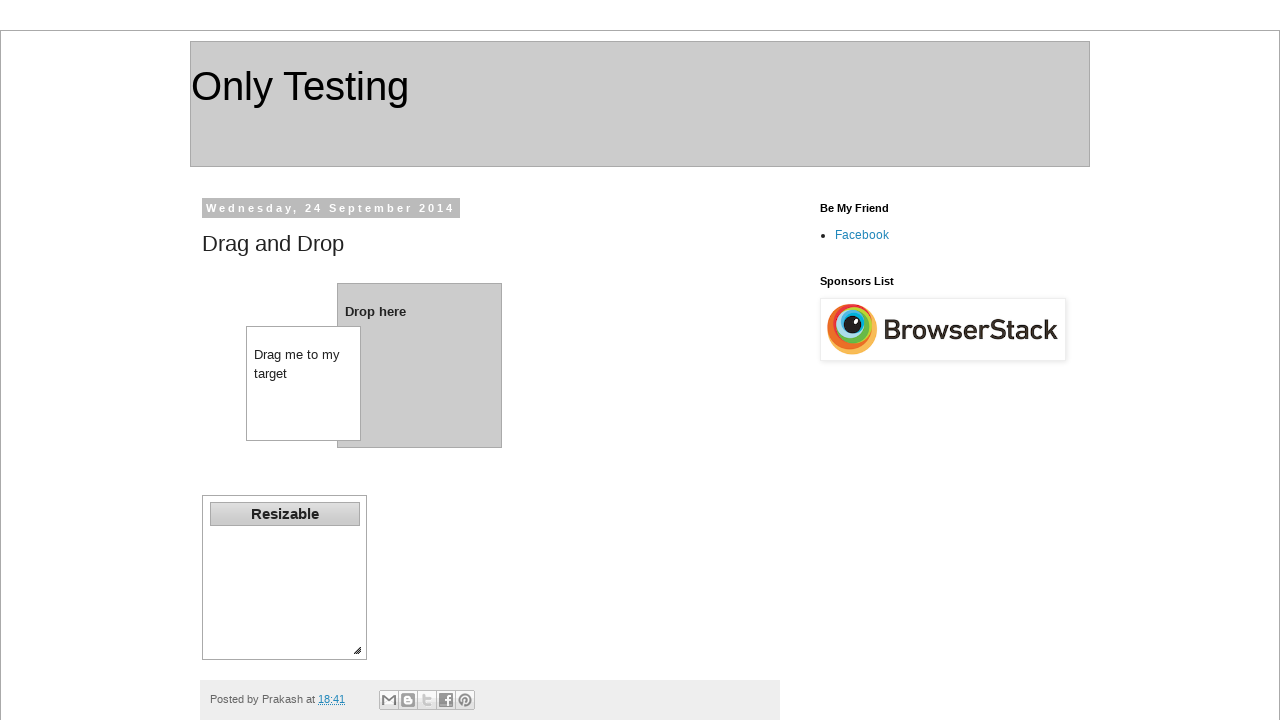